Tests registration form email validation by entering an invalid email format and verifying the email error messages

Starting URL: https://alada.vn/tai-khoan/dang-ky.html

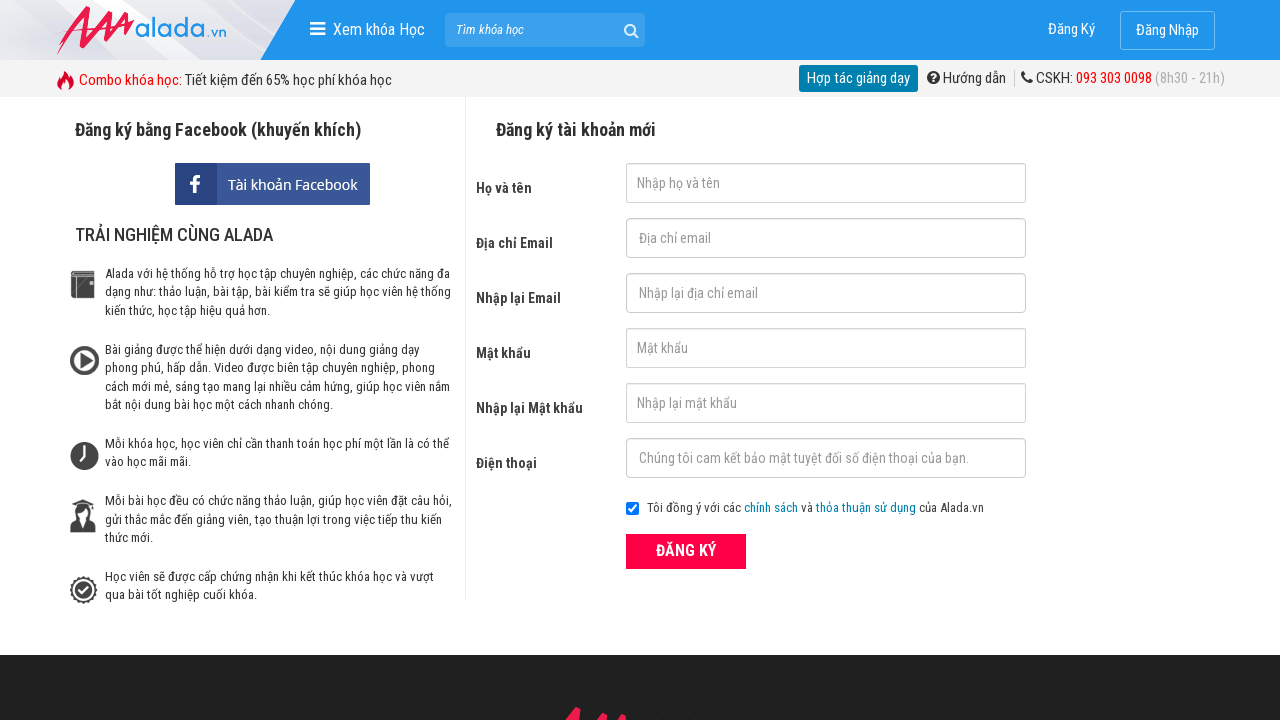

Filled first name field with 'Hoang Hien' on input#txtFirstname
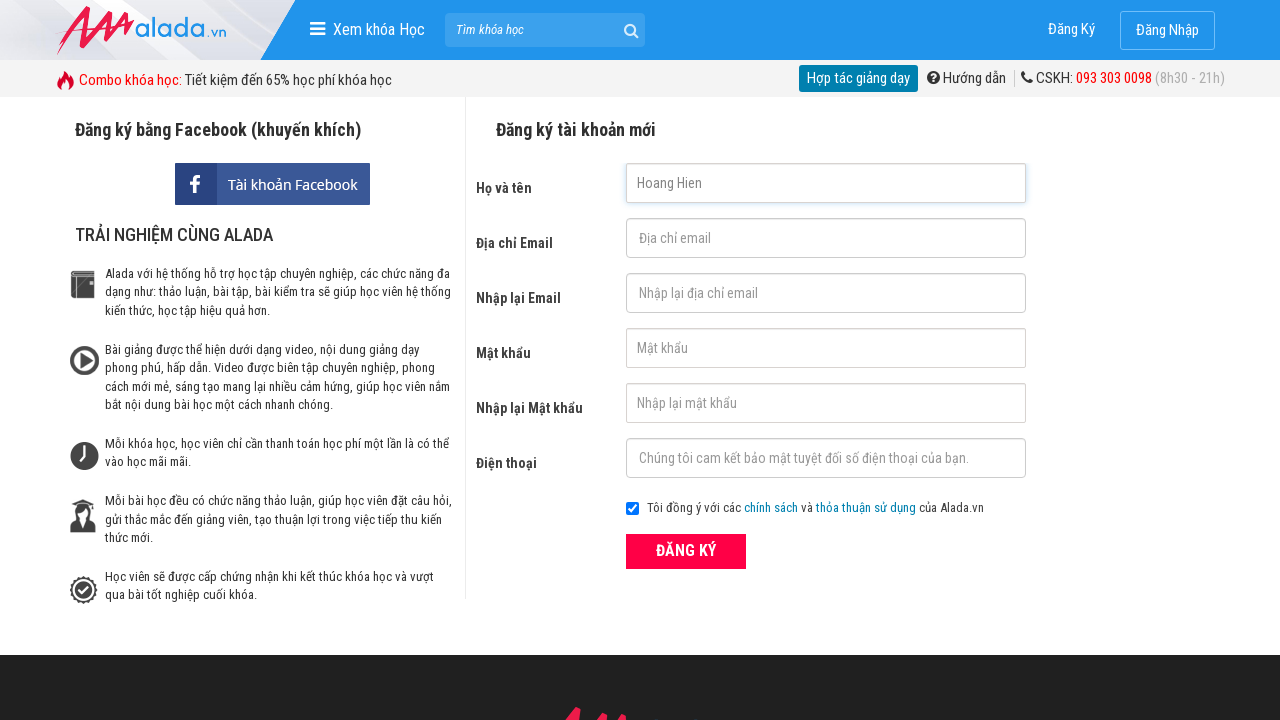

Filled email field with invalid format '123@gmail@123' on input#txtEmail
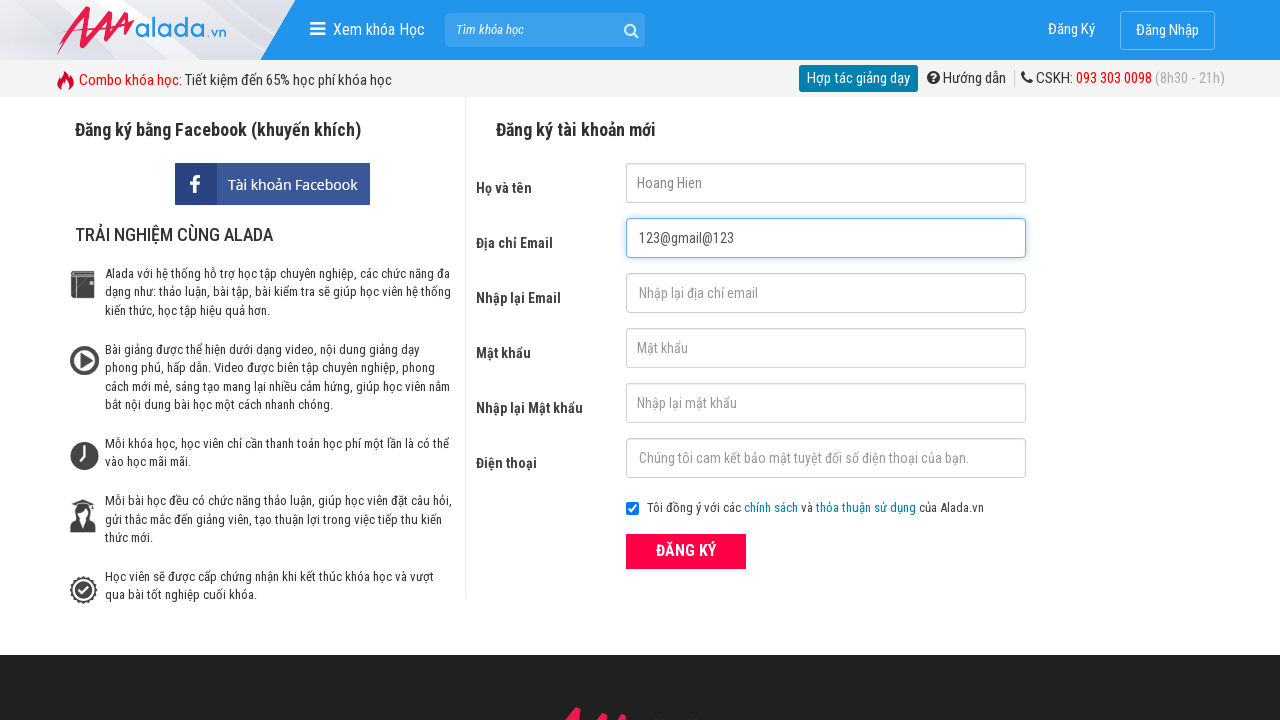

Filled confirm email field with invalid format '123@gmail@123' on input#txtCEmail
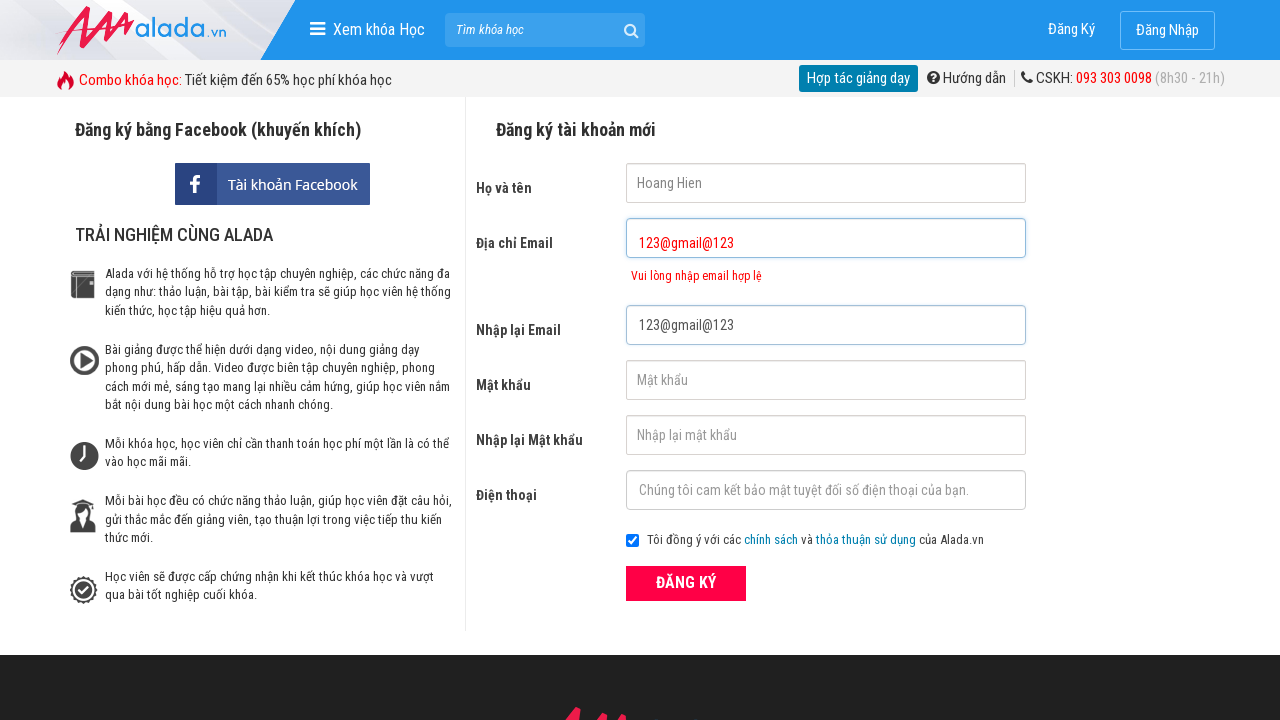

Filled password field on input#txtPassword
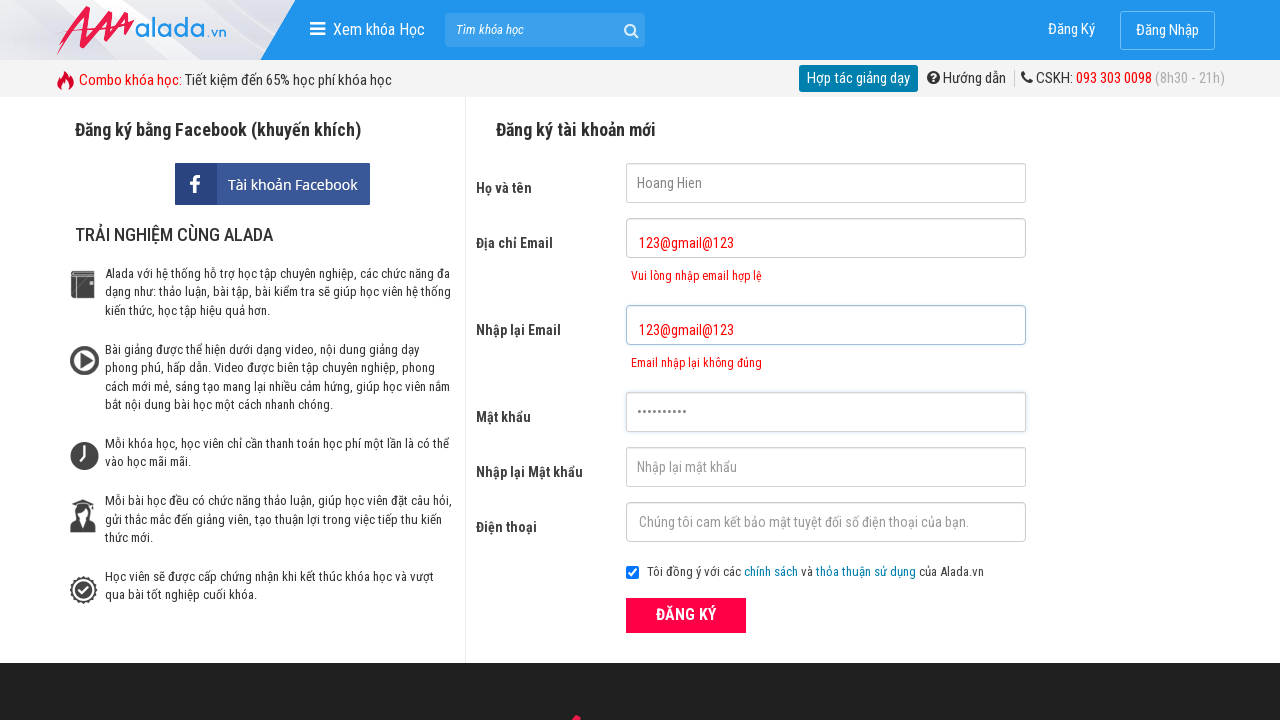

Filled confirm password field on input#txtCPassword
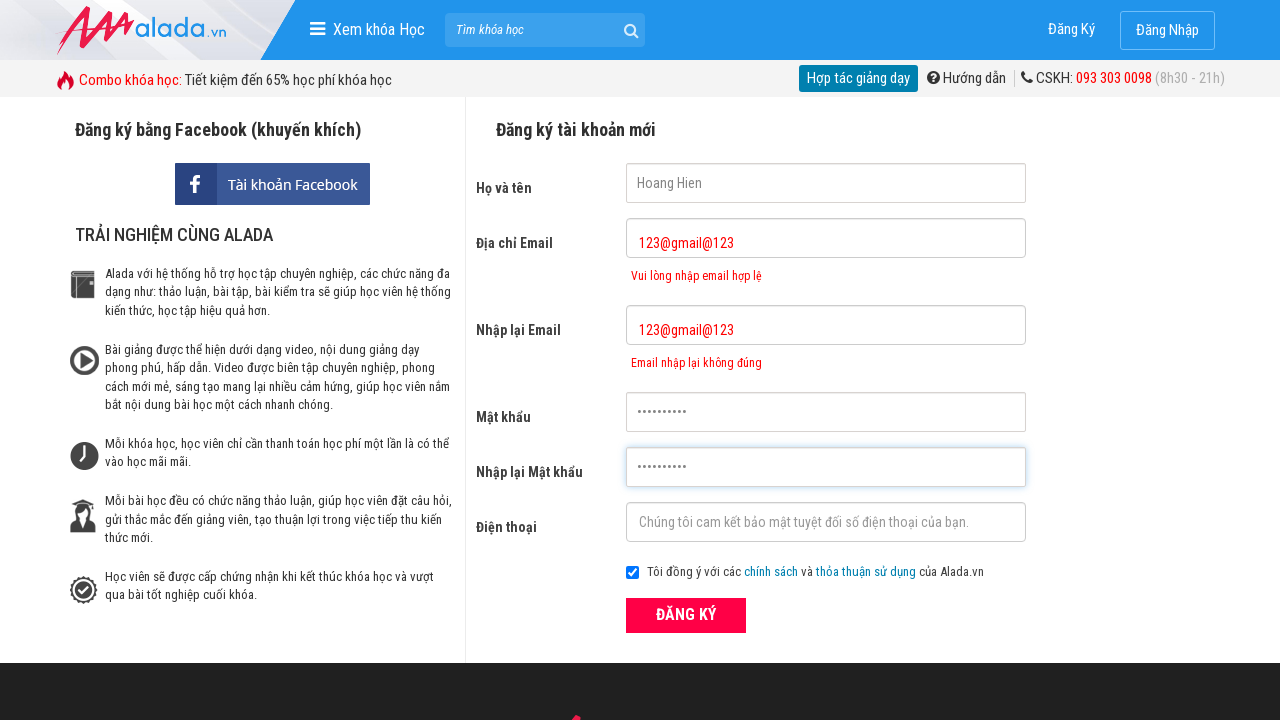

Filled phone number field with '0389219826' on input#txtPhone
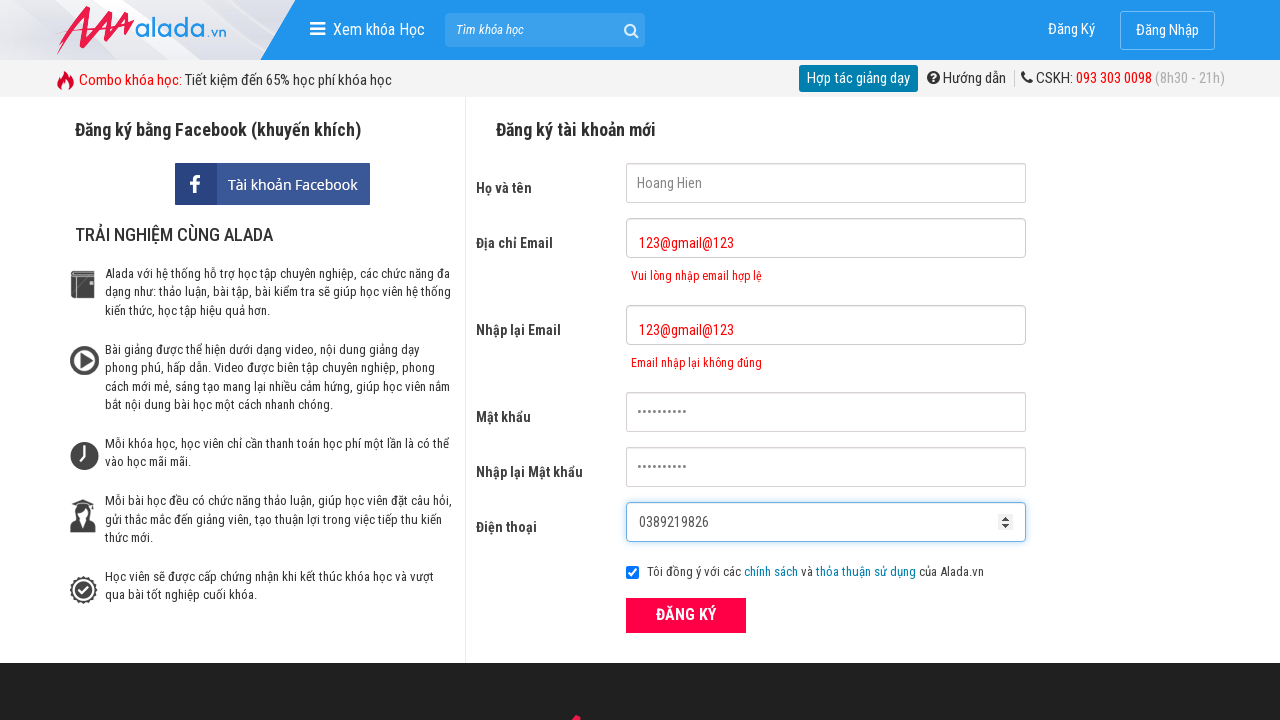

Clicked register submit button at (686, 615) on button.btn_pink_sm.fs16
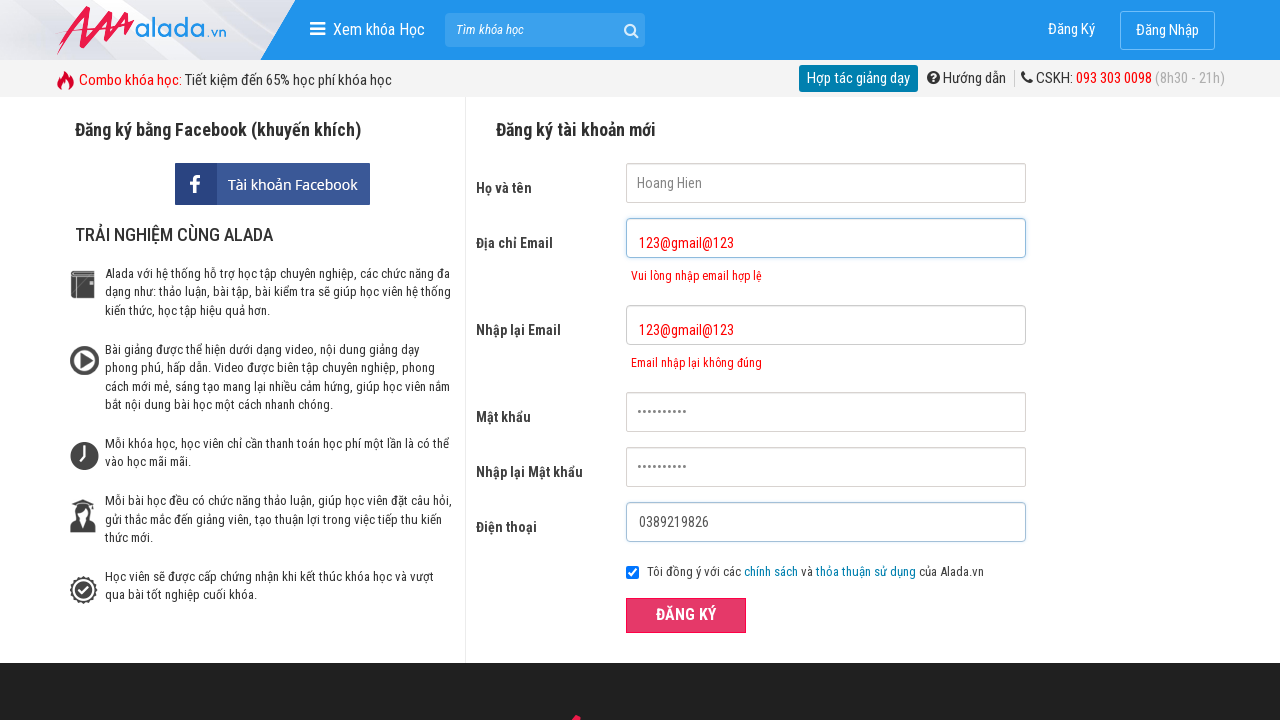

Email error message appeared
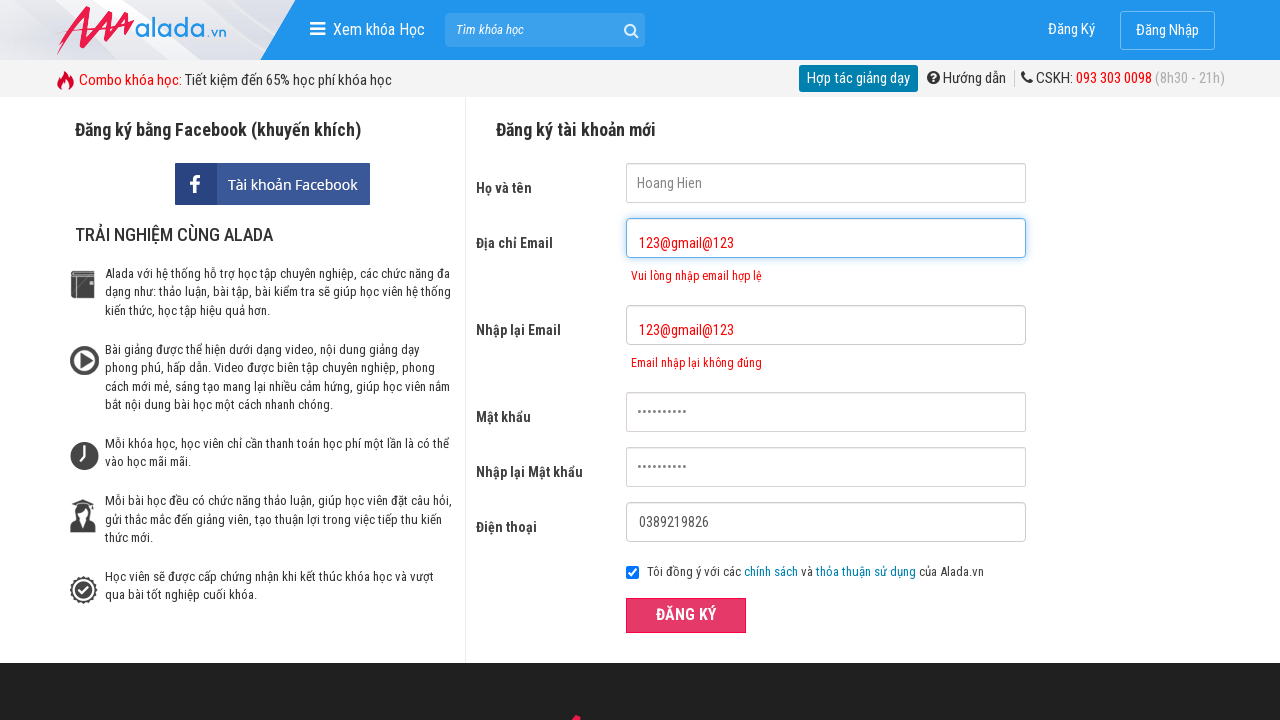

Verified email error message: 'Vui lòng nhập email hợp lệ'
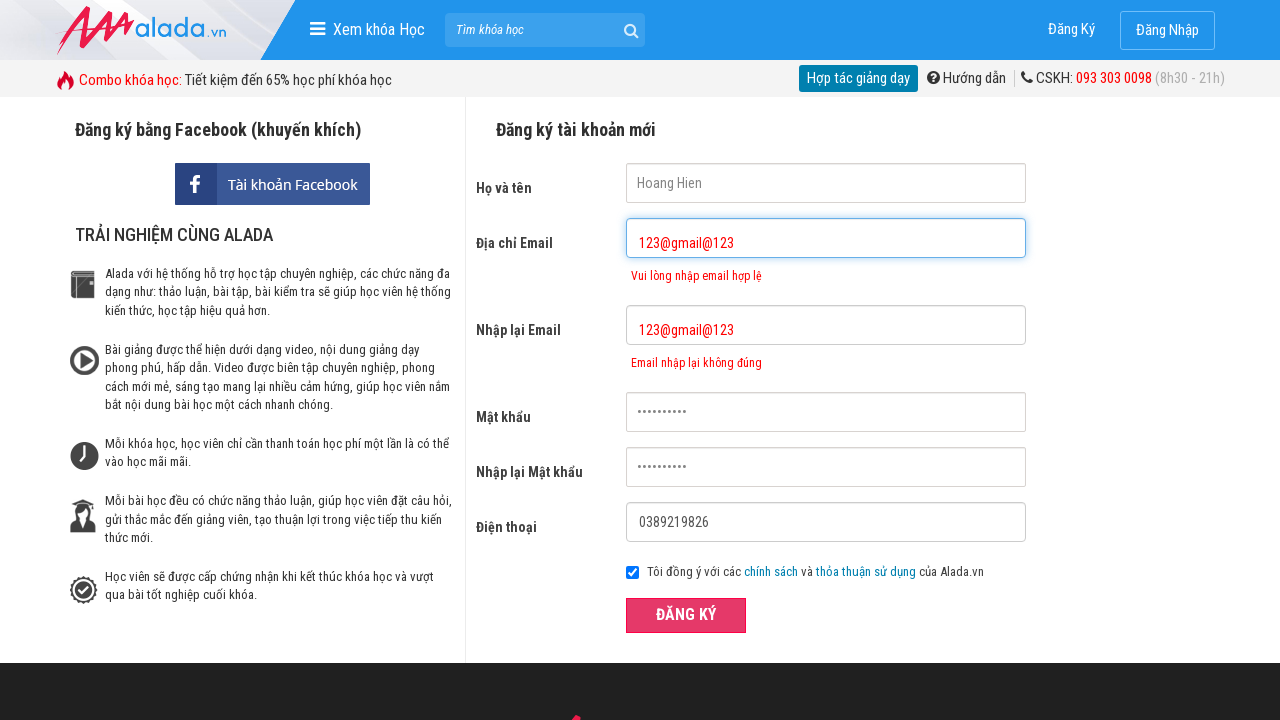

Verified confirm email error message: 'Email nhập lại không đúng'
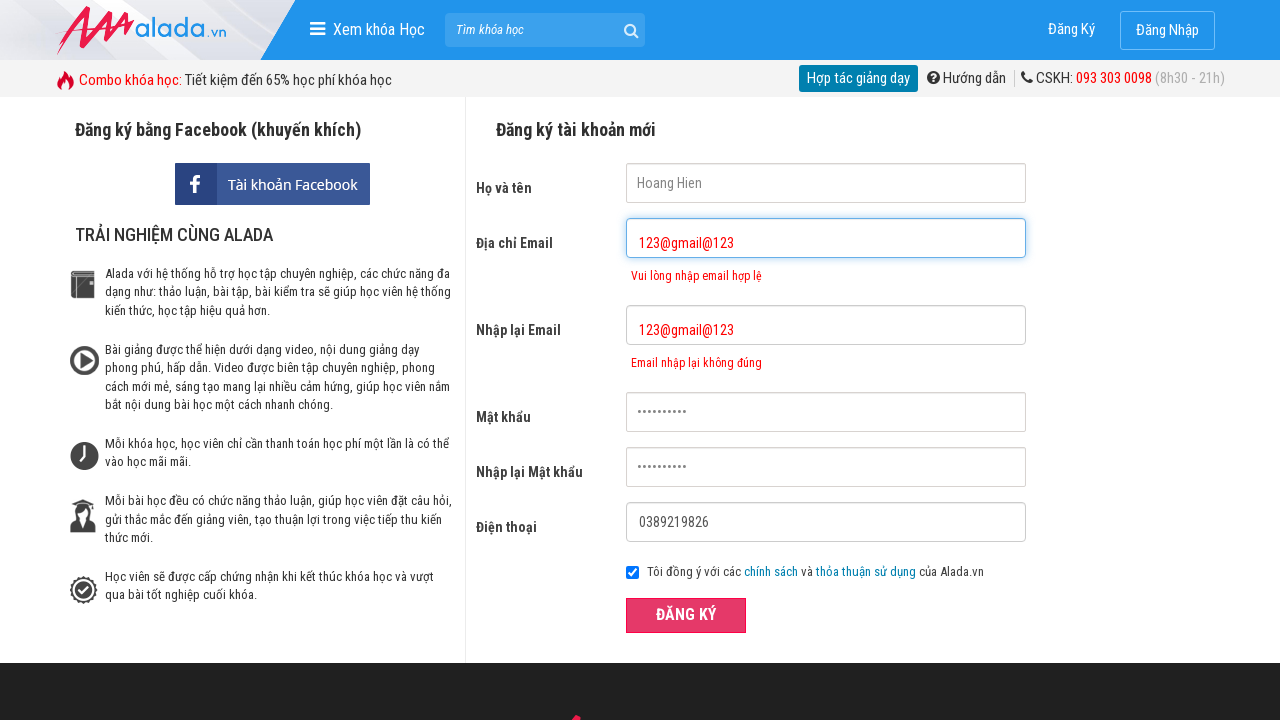

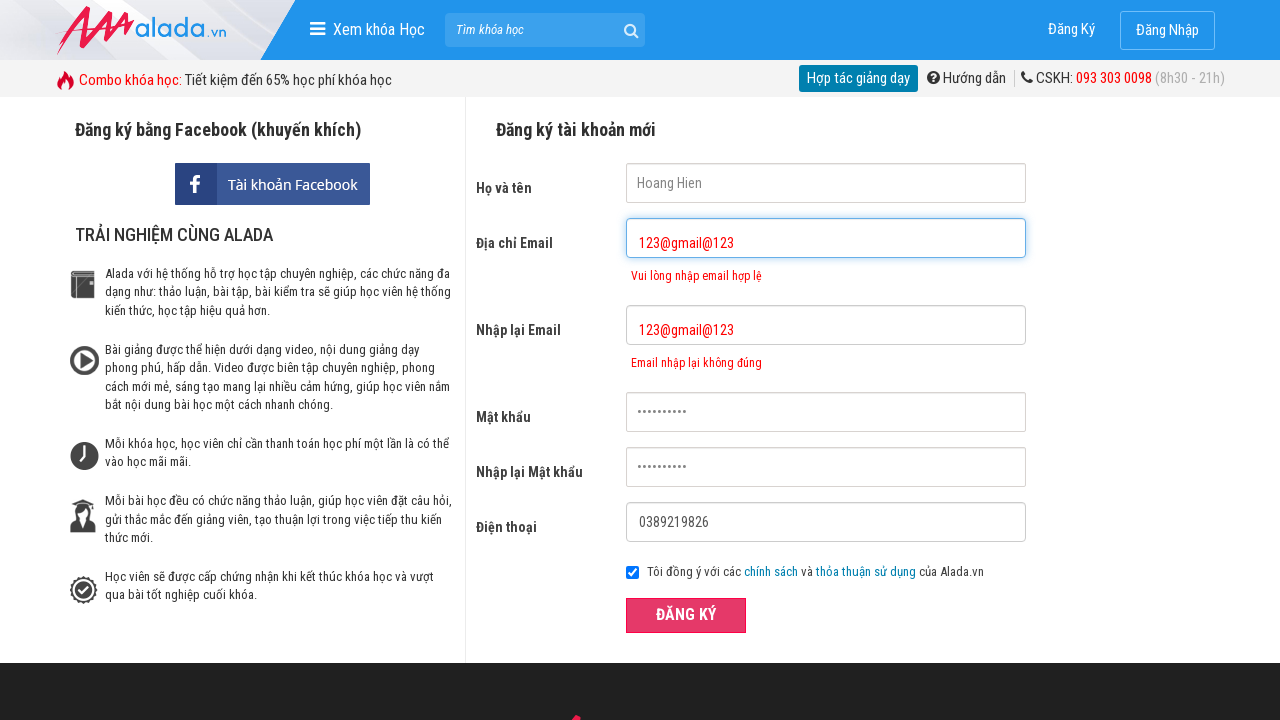